Tests right-click context menu functionality by performing a context click on a designated area, verifying the alert message, then clicking a link to open a new window and verifying the page content.

Starting URL: https://the-internet.herokuapp.com/context_menu

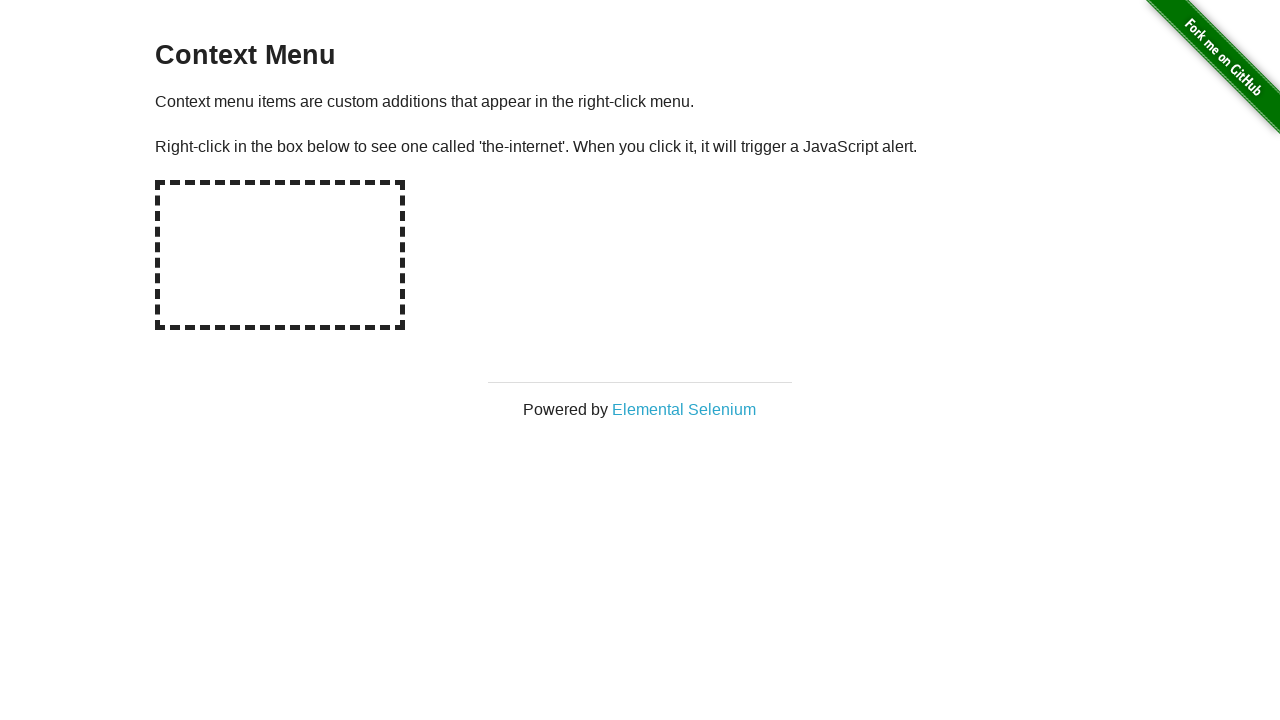

Right-clicked on hot-spot area to trigger context menu at (280, 255) on #hot-spot
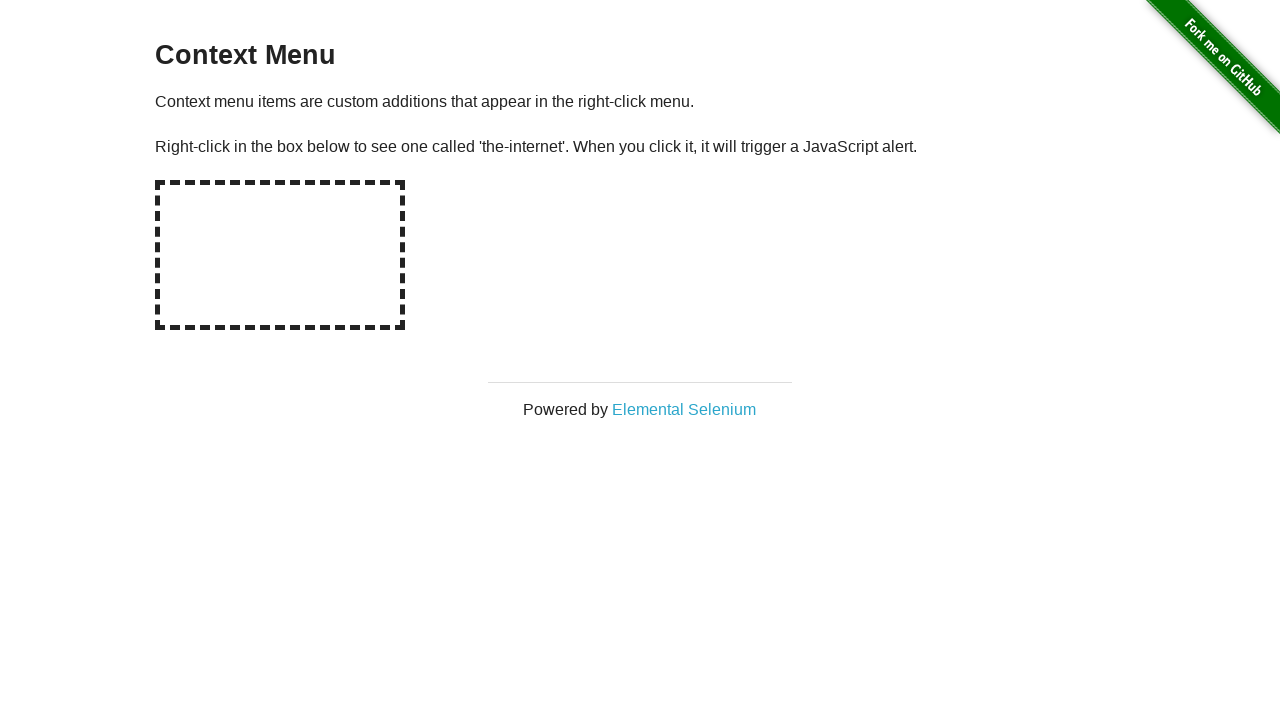

Right-clicked on hot-spot area again to trigger alert dialog at (280, 255) on #hot-spot
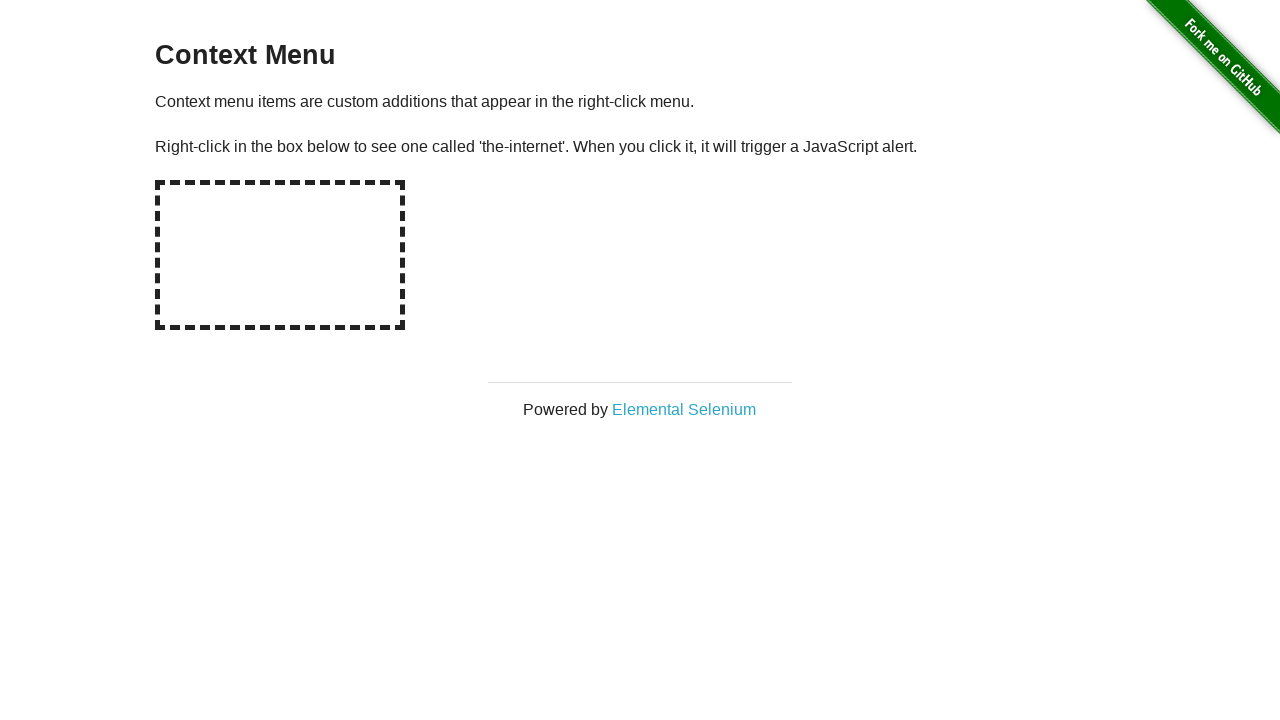

Waited for alert dialog to be handled
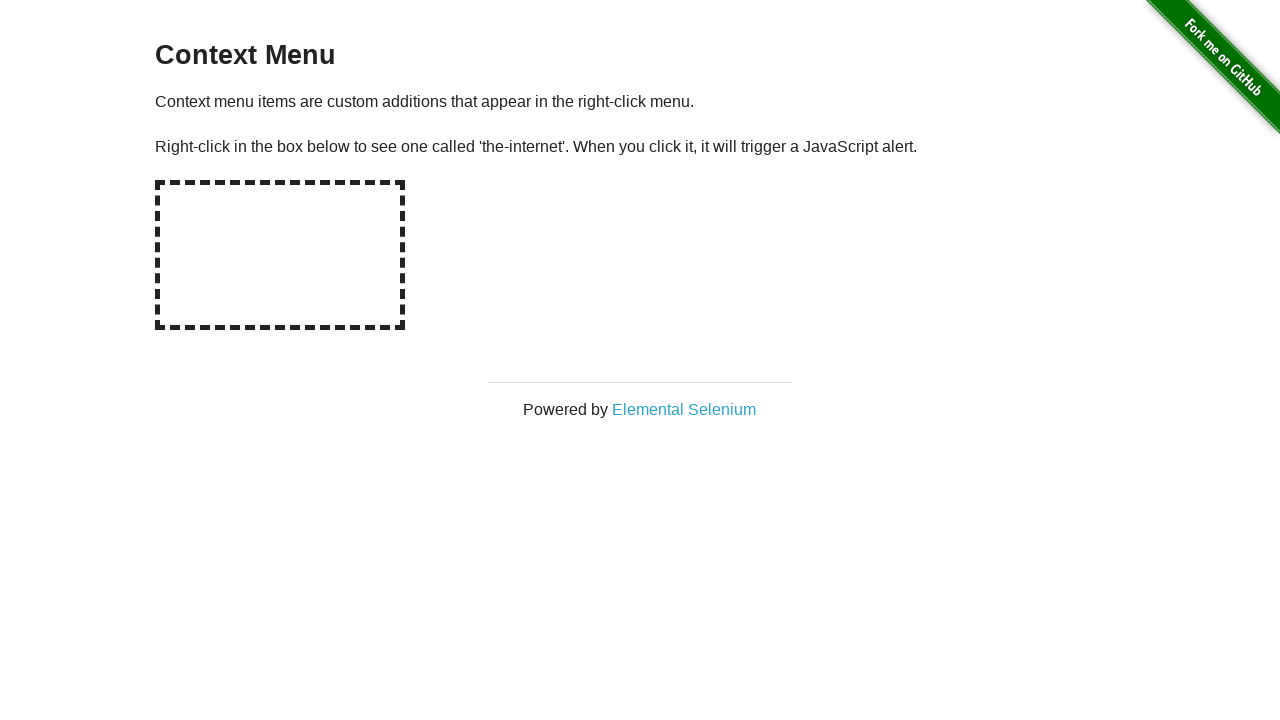

Clicked 'Elemental Selenium' link to open new window at (684, 409) on text=Elemental Selenium
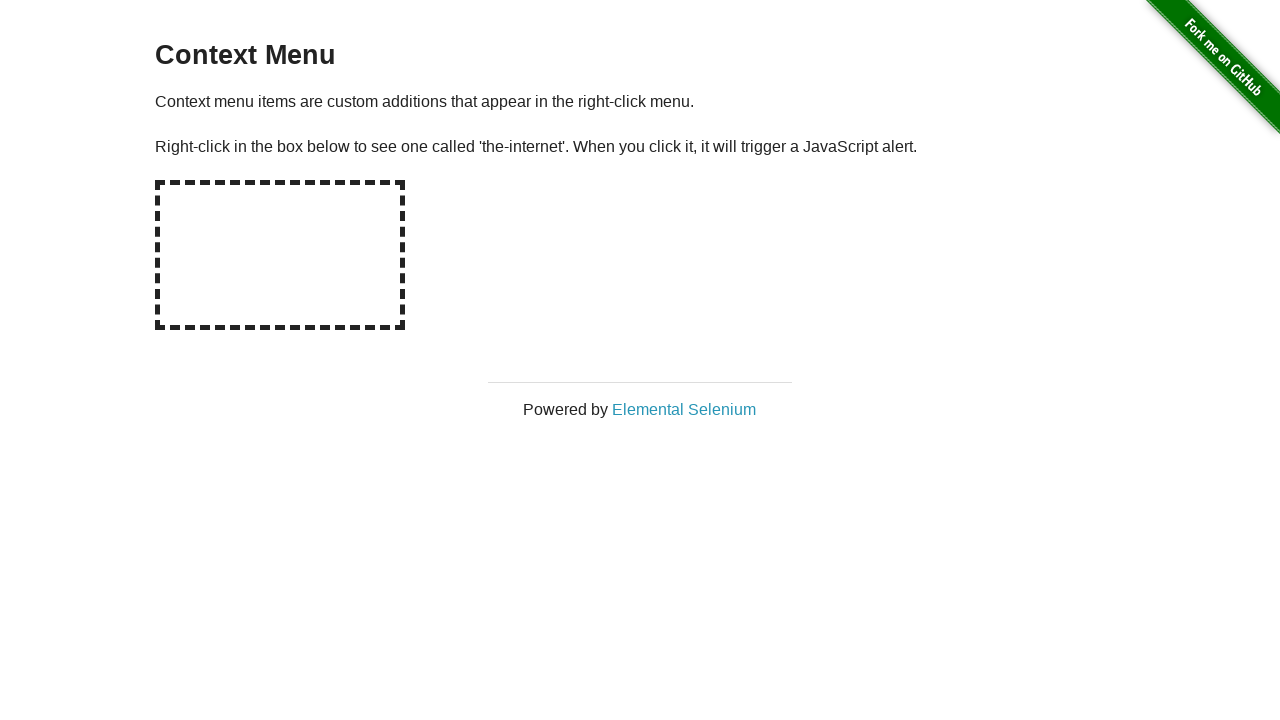

New page loaded and switched to it
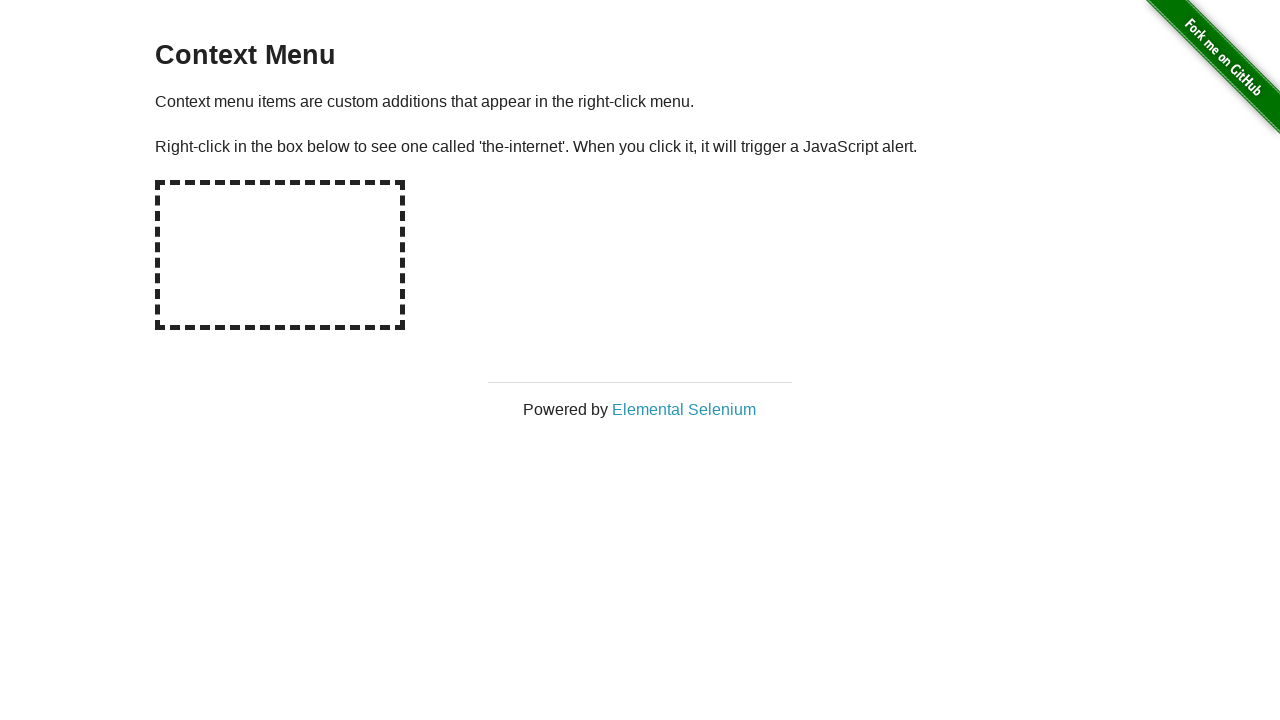

Waited for h1 element to be present
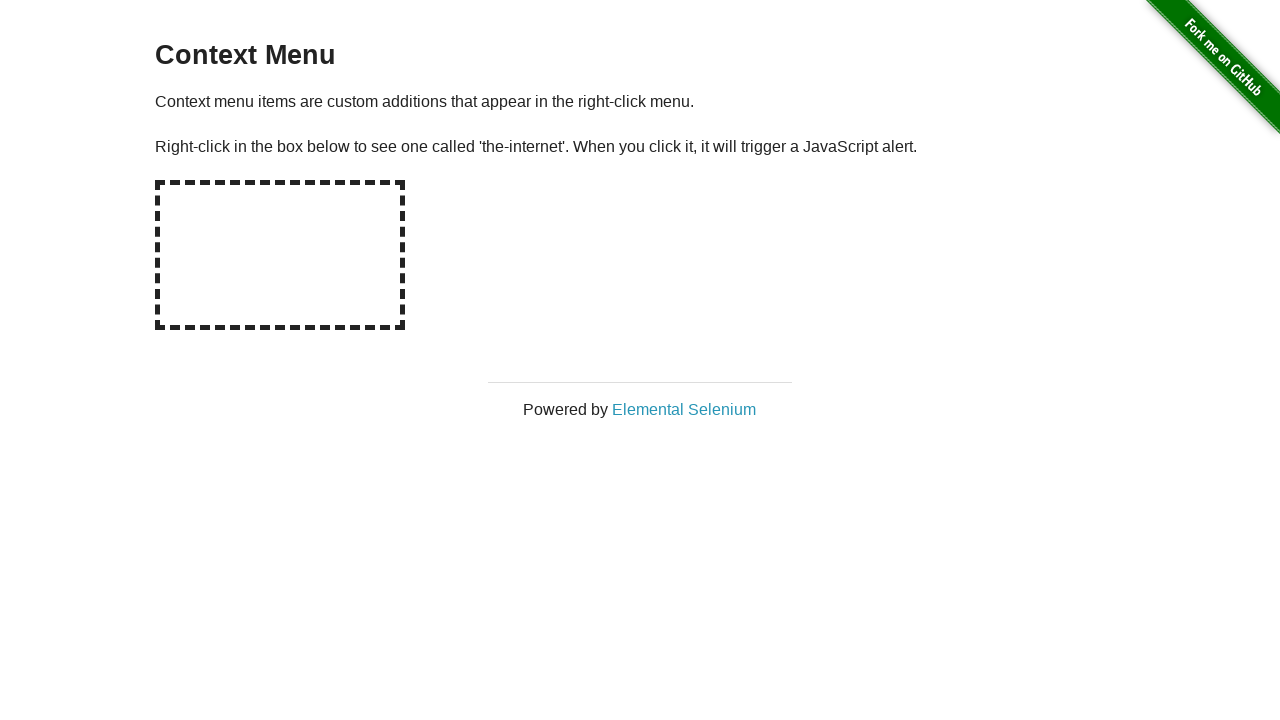

Retrieved h1 text content
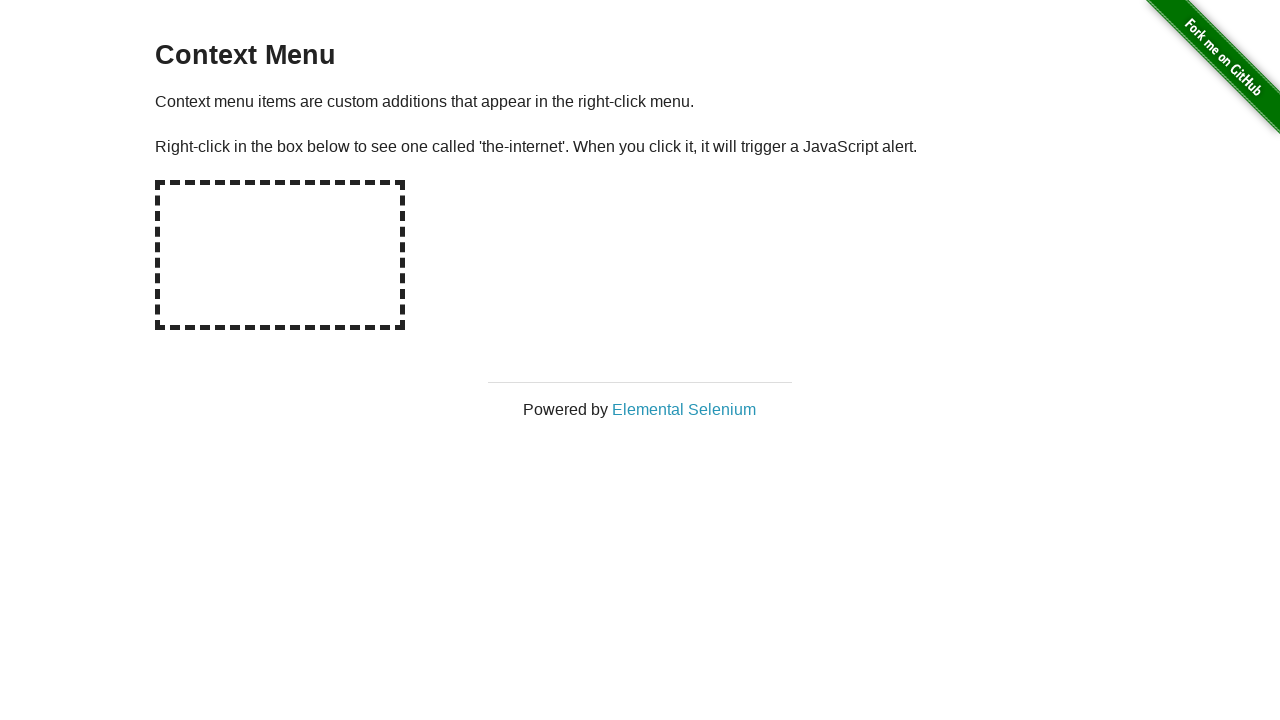

Verified h1 contains 'Elemental Selenium'
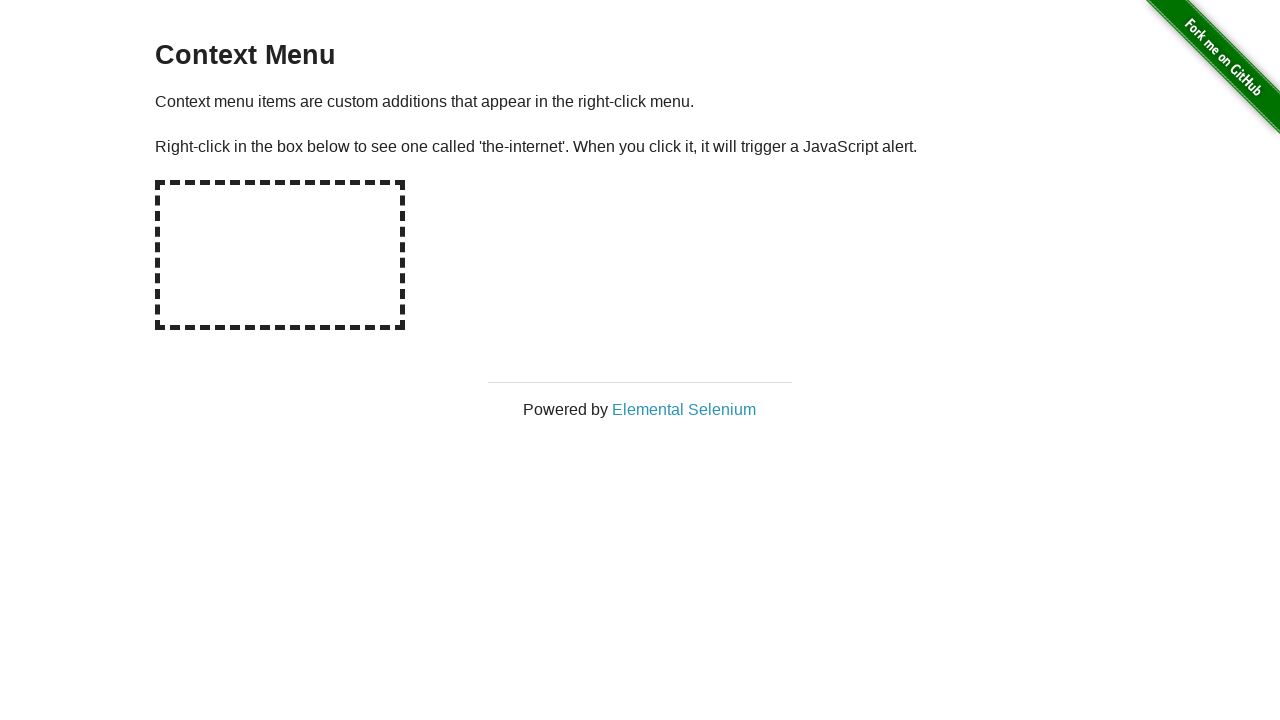

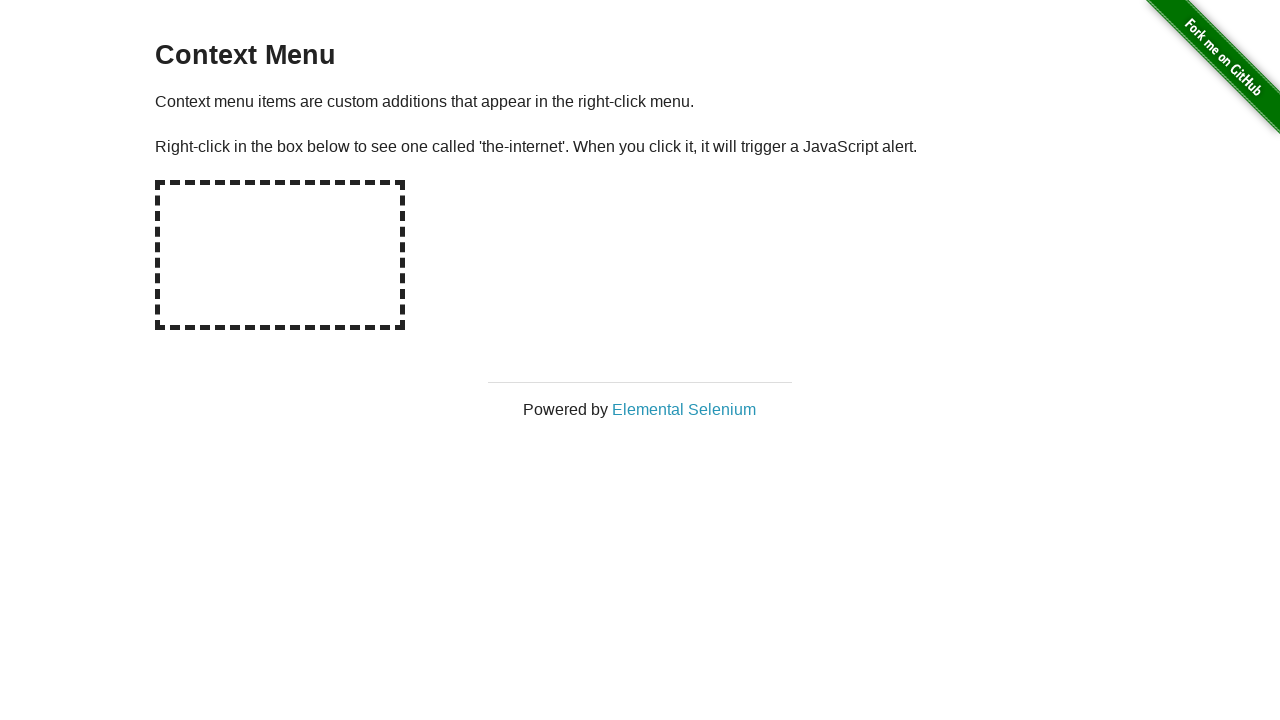